Tests radio button functionality by finding and clicking all sports radio buttons on the page

Starting URL: https://practice.cydeo.com/radio_buttons

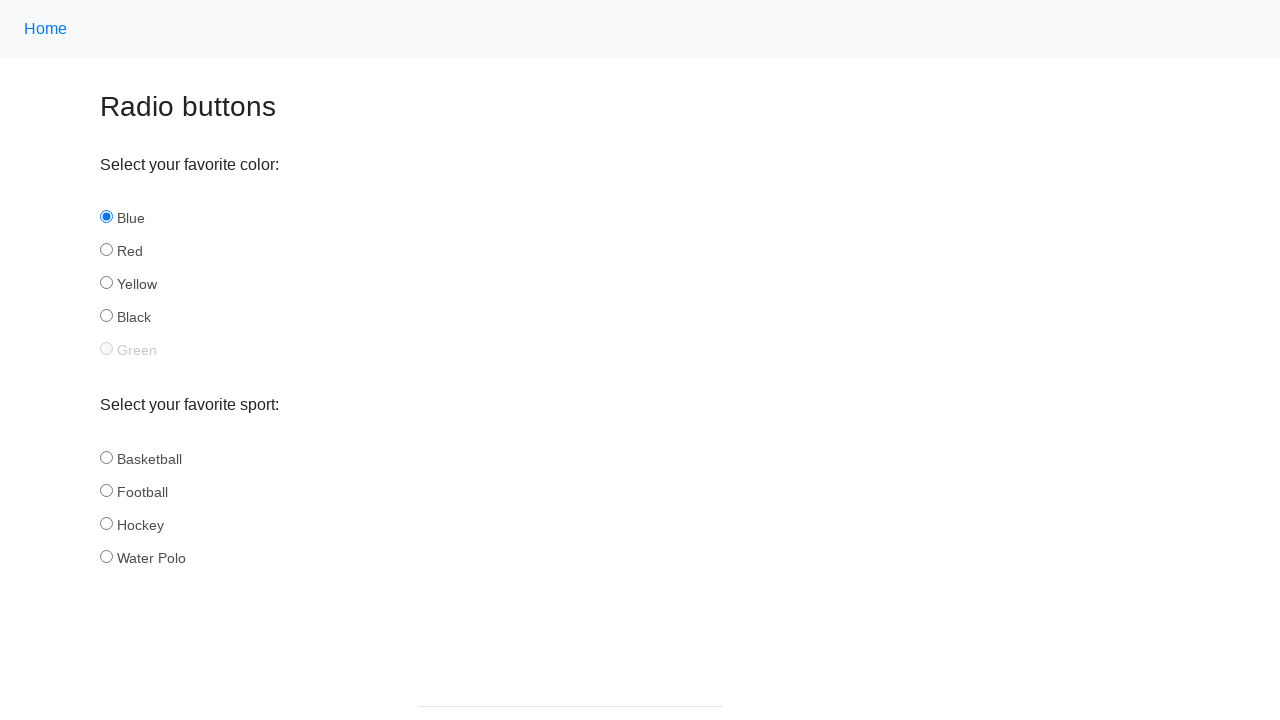

Navigated to radio buttons practice page
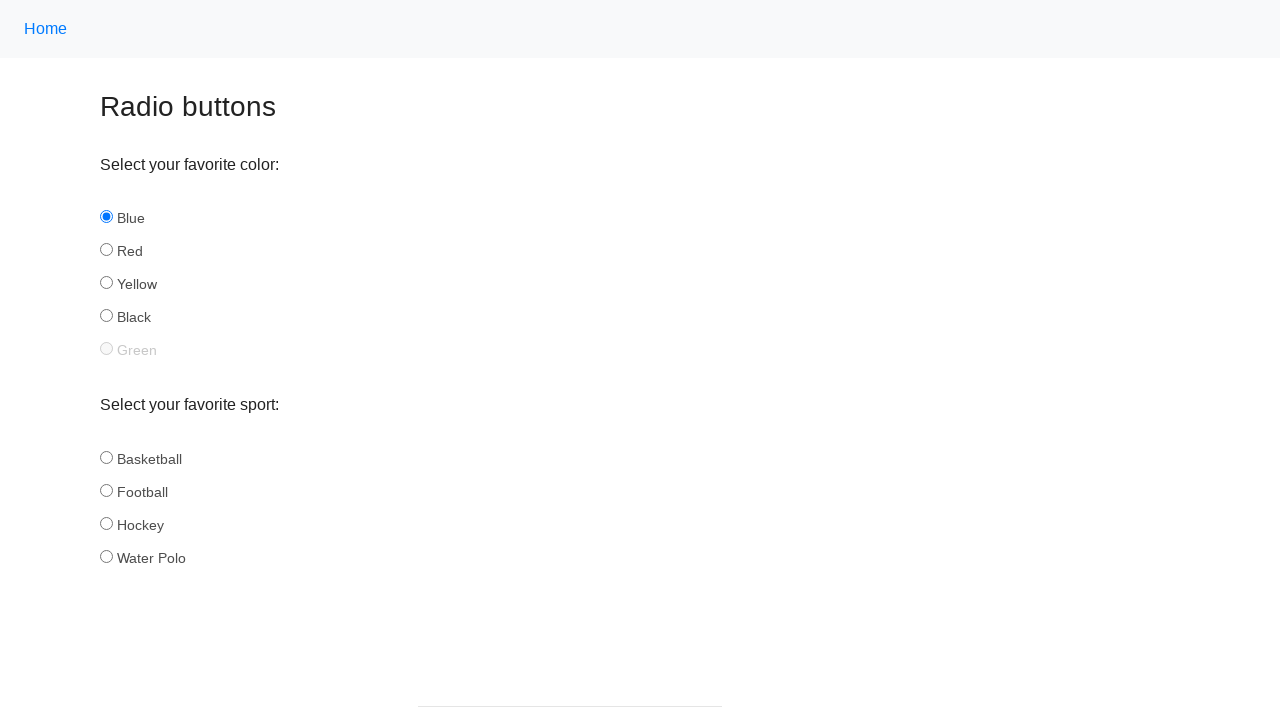

Located all sports radio buttons on the page
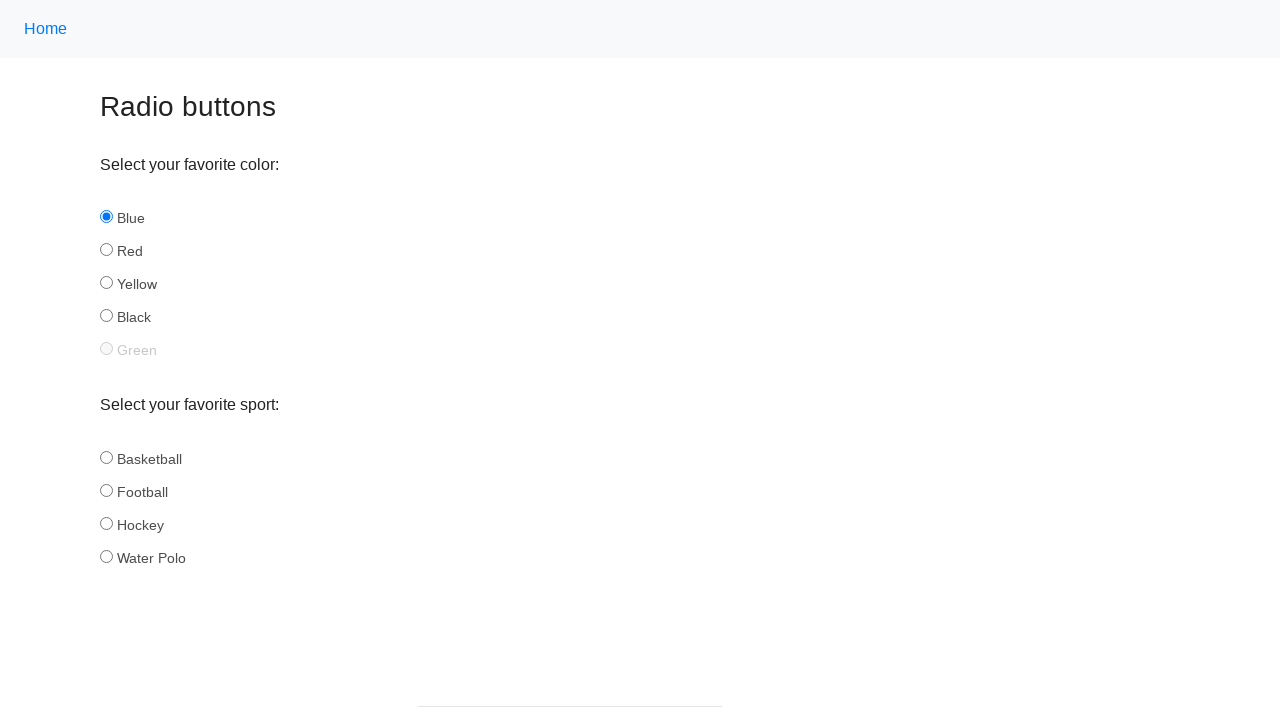

Clicked a sports radio button at (106, 457) on xpath=//input[@name='sport'] >> nth=0
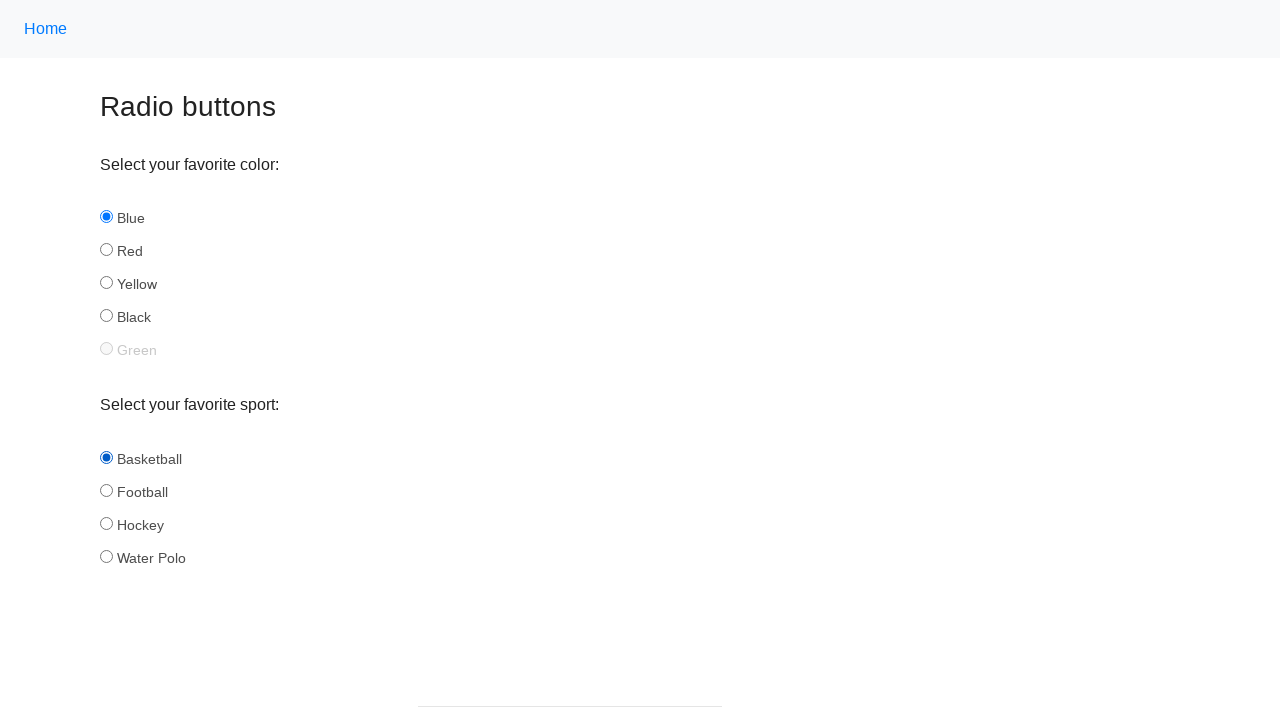

Clicked a sports radio button at (106, 490) on xpath=//input[@name='sport'] >> nth=1
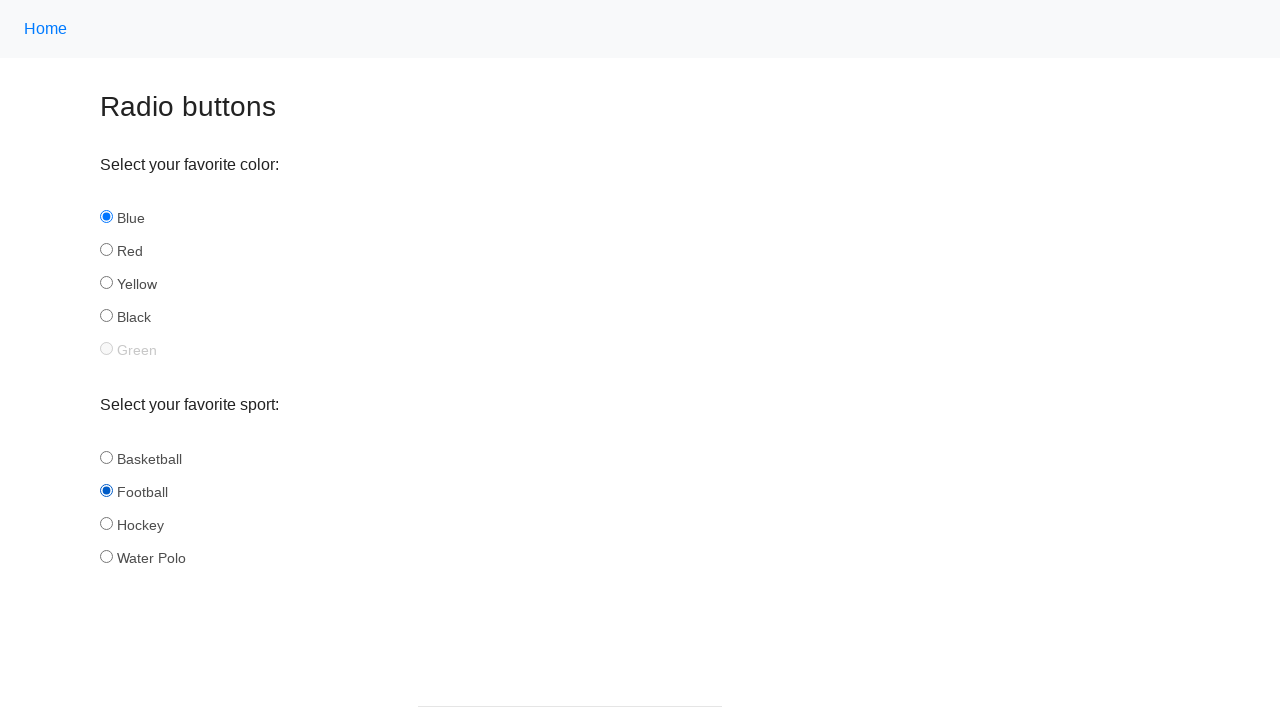

Clicked a sports radio button at (106, 523) on xpath=//input[@name='sport'] >> nth=2
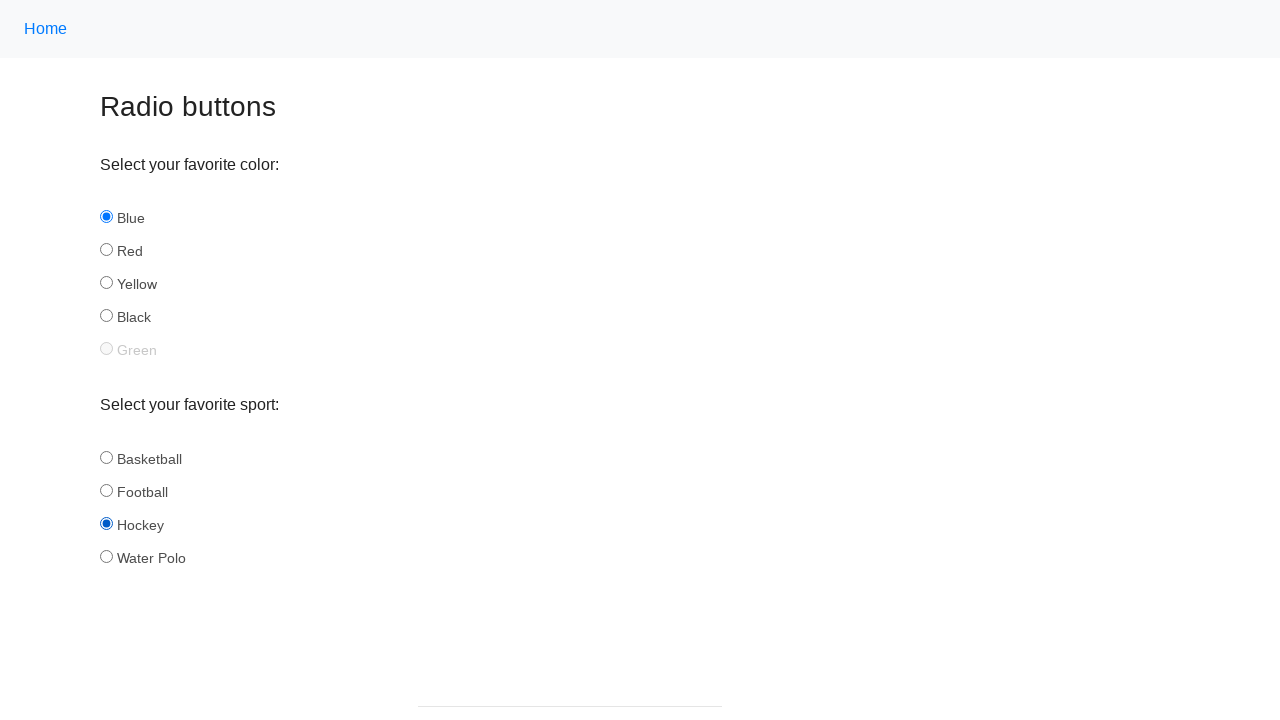

Clicked a sports radio button at (106, 556) on xpath=//input[@name='sport'] >> nth=3
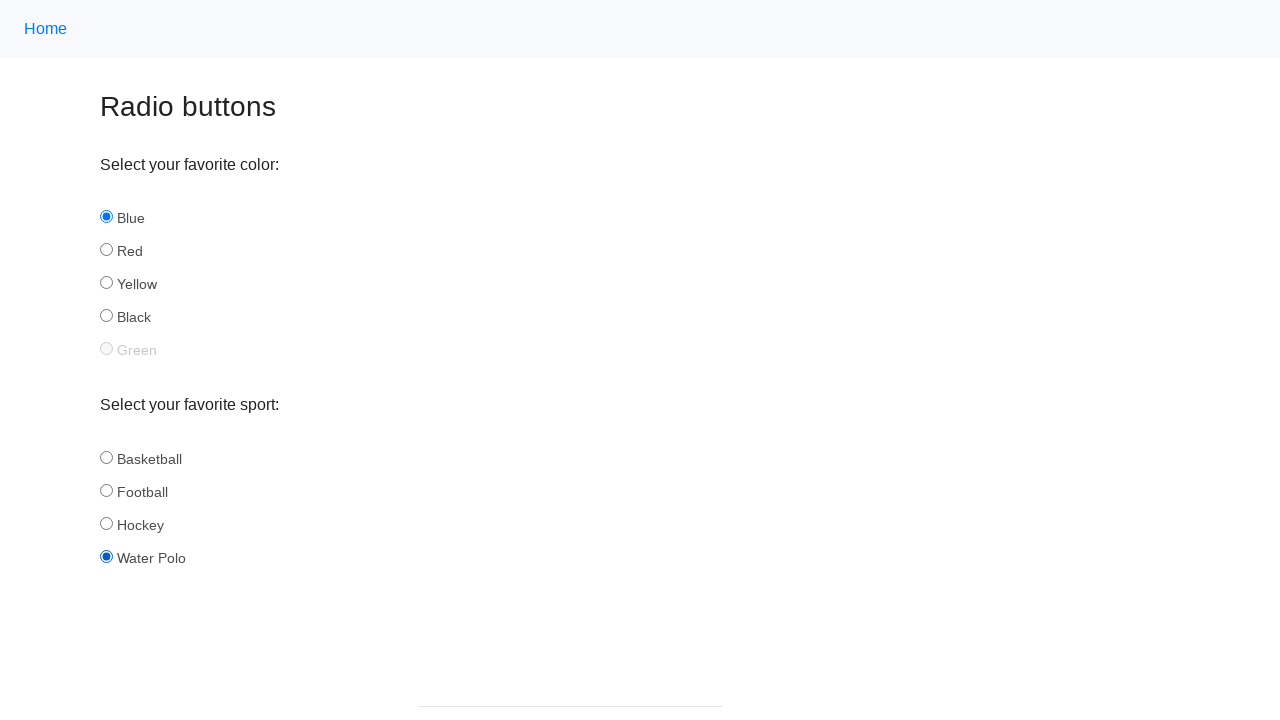

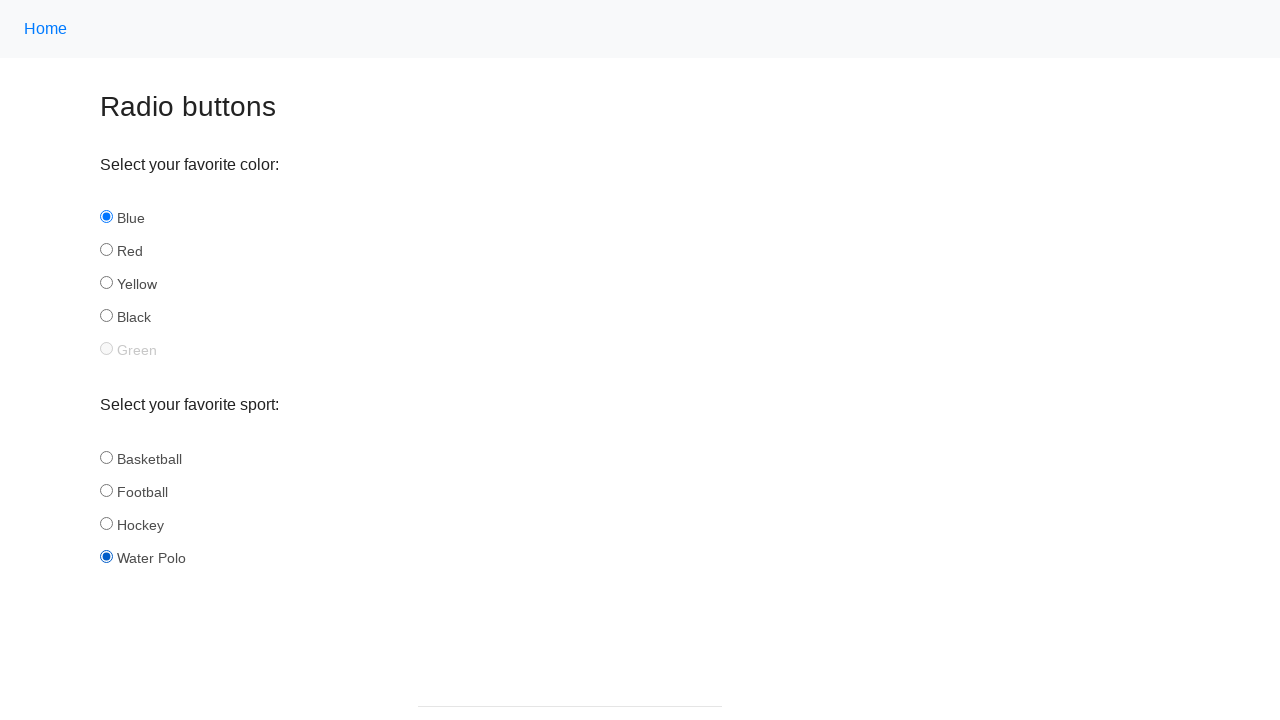